Tests that clicking Clear completed removes completed items from the list

Starting URL: https://demo.playwright.dev/todomvc

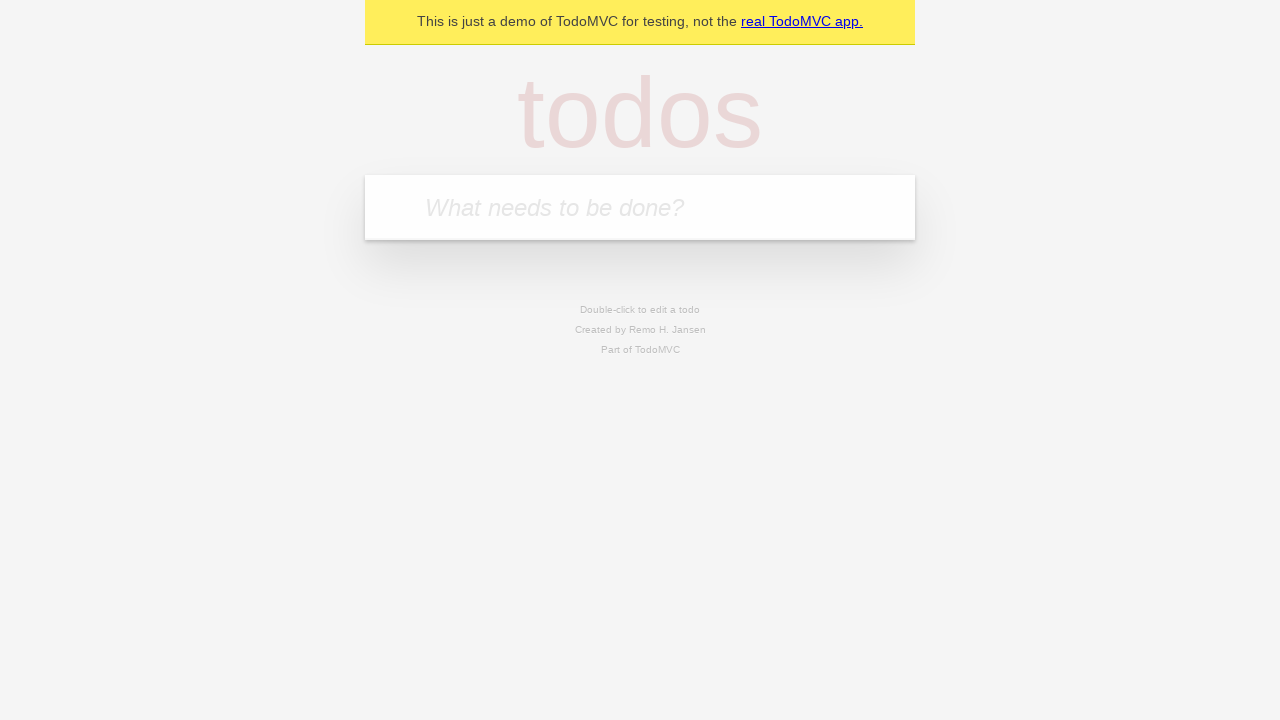

Filled todo input with 'buy some cheese' on internal:attr=[placeholder="What needs to be done?"i]
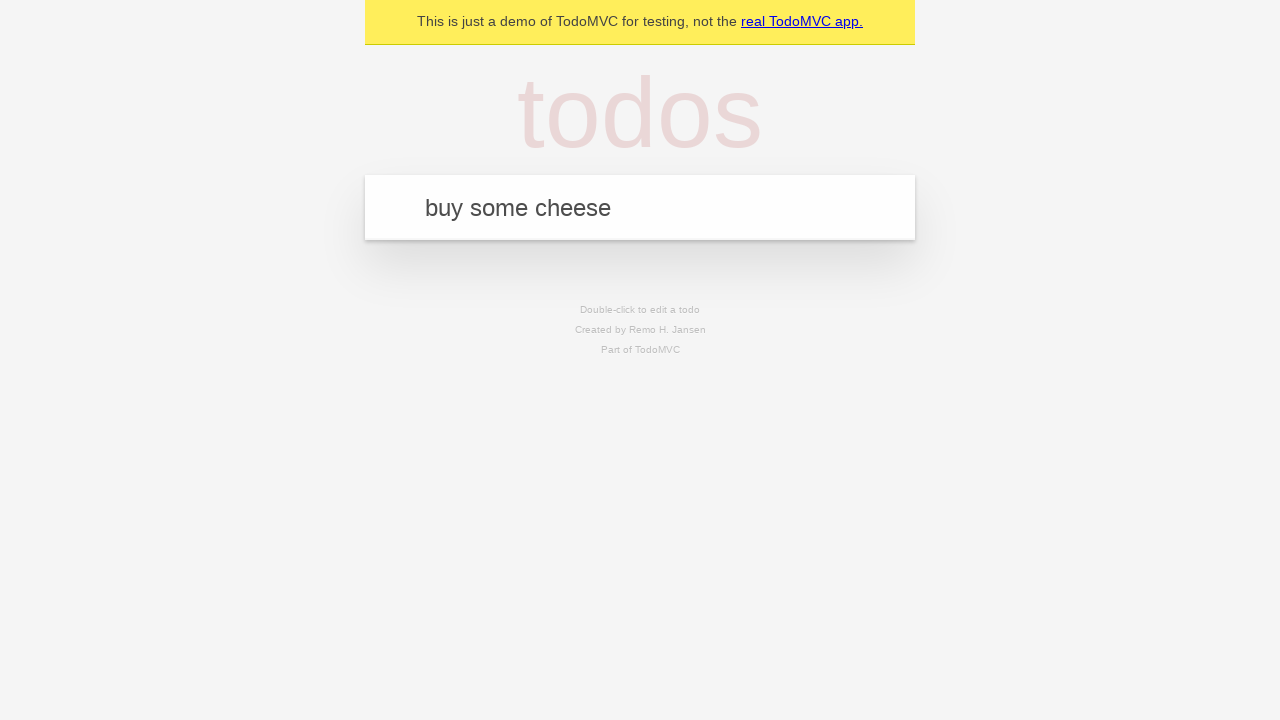

Pressed Enter to add todo 'buy some cheese' on internal:attr=[placeholder="What needs to be done?"i]
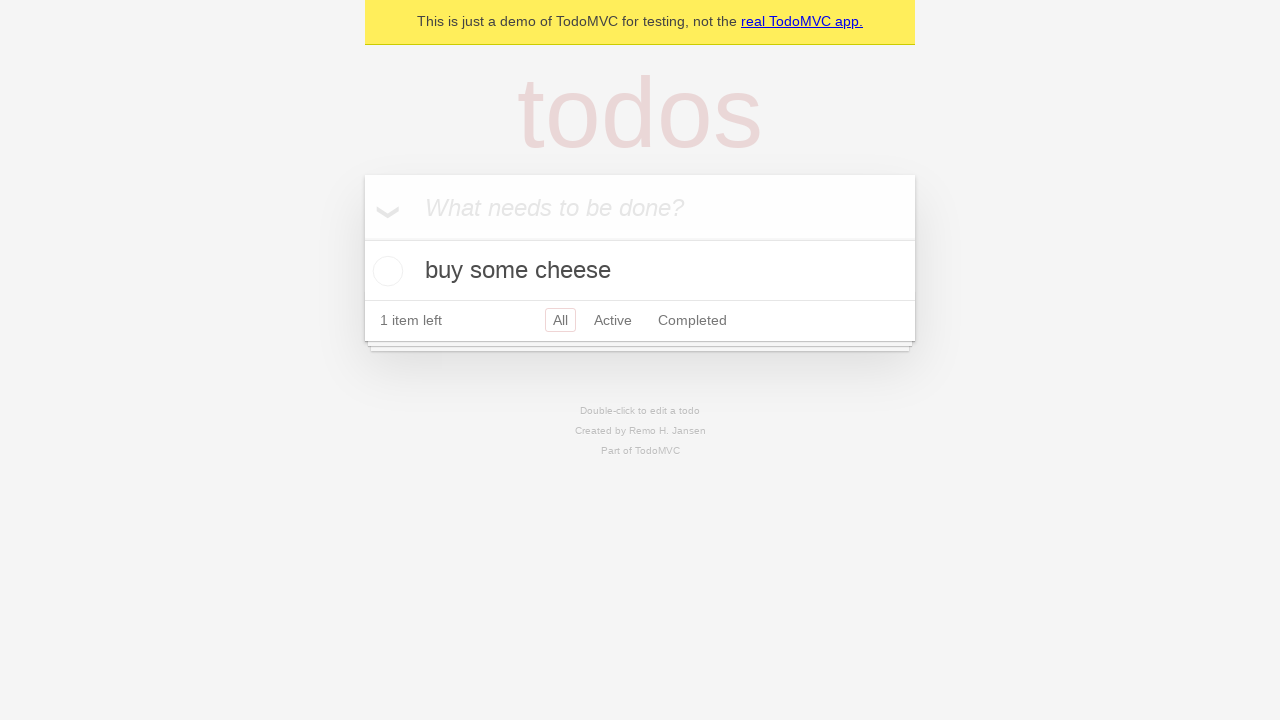

Filled todo input with 'feed the cat' on internal:attr=[placeholder="What needs to be done?"i]
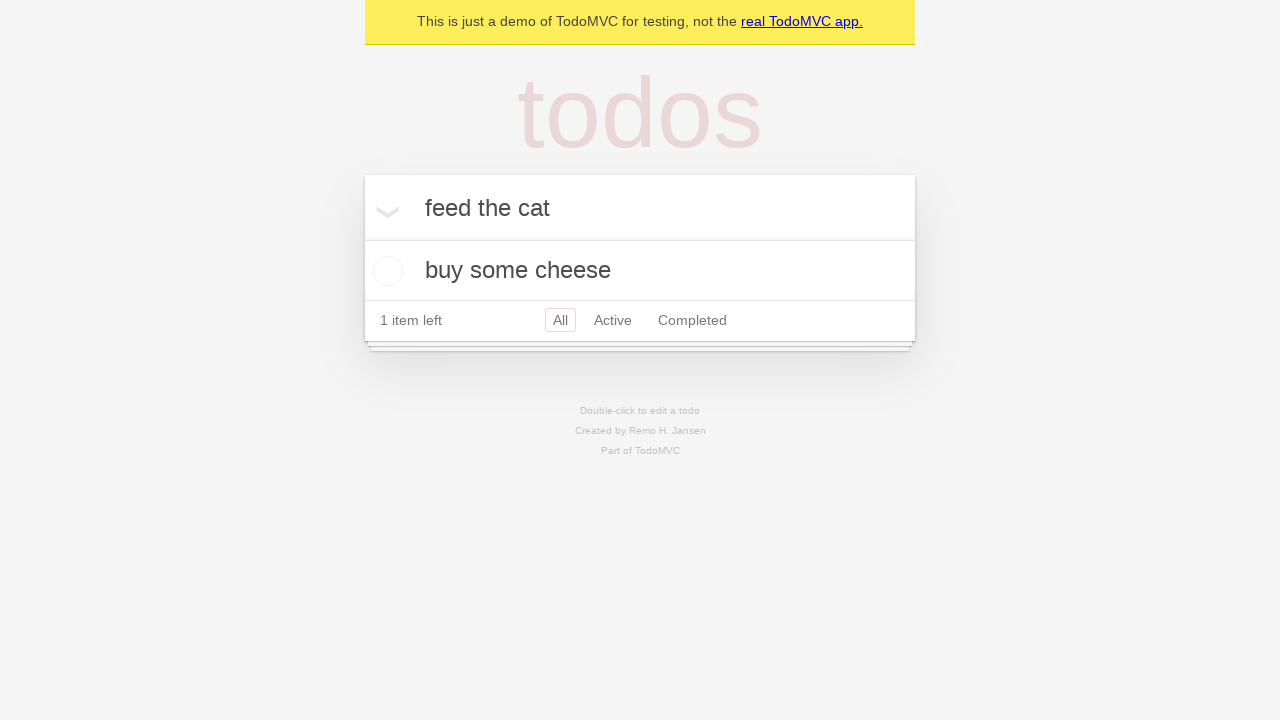

Pressed Enter to add todo 'feed the cat' on internal:attr=[placeholder="What needs to be done?"i]
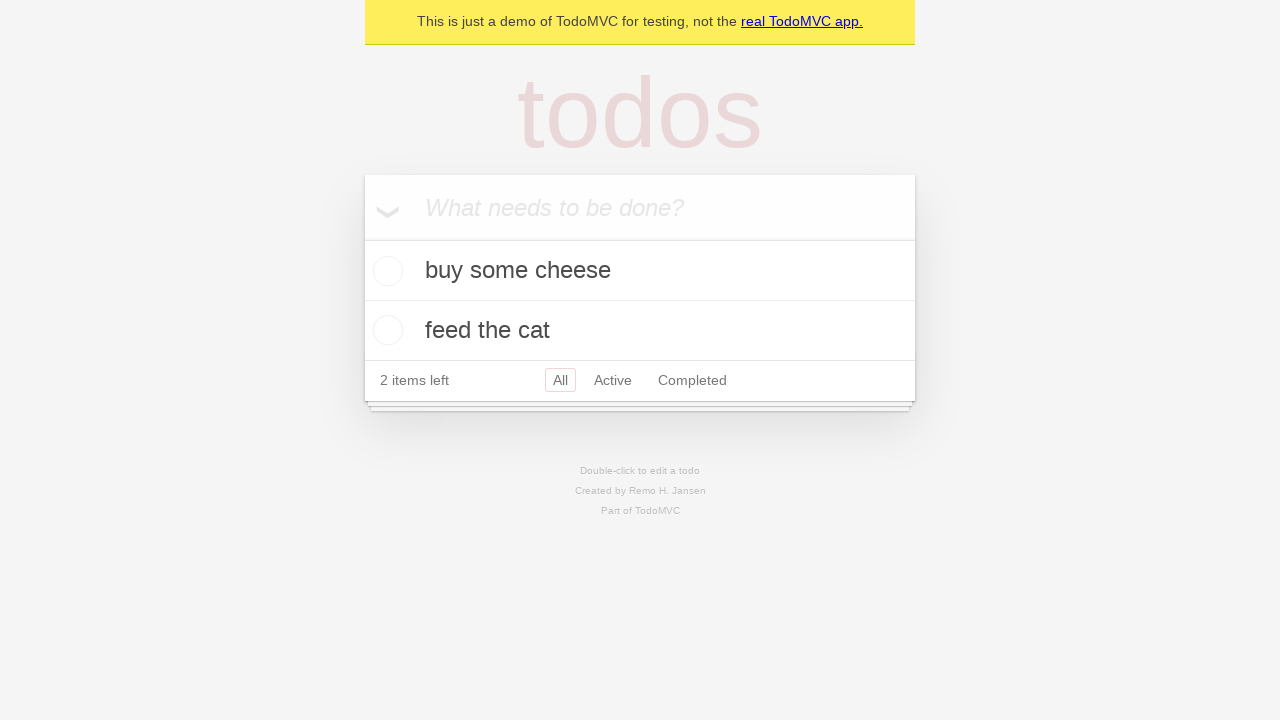

Filled todo input with 'book a doctors appointment' on internal:attr=[placeholder="What needs to be done?"i]
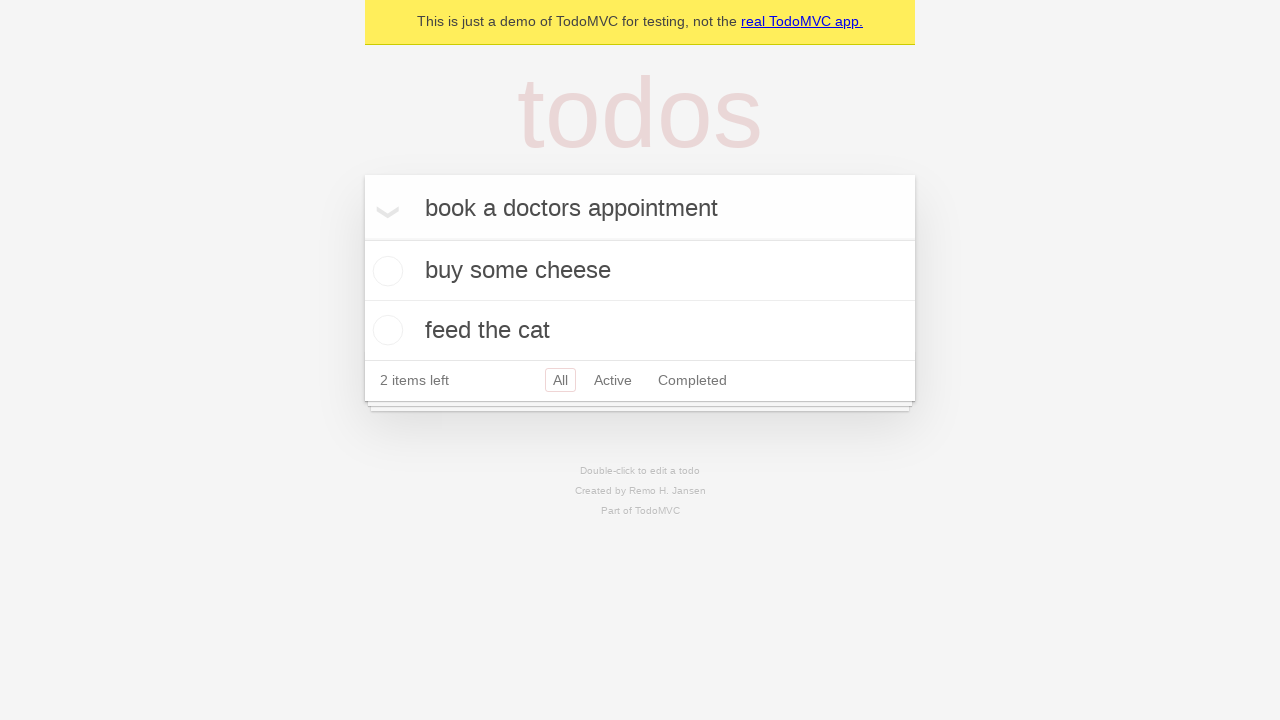

Pressed Enter to add todo 'book a doctors appointment' on internal:attr=[placeholder="What needs to be done?"i]
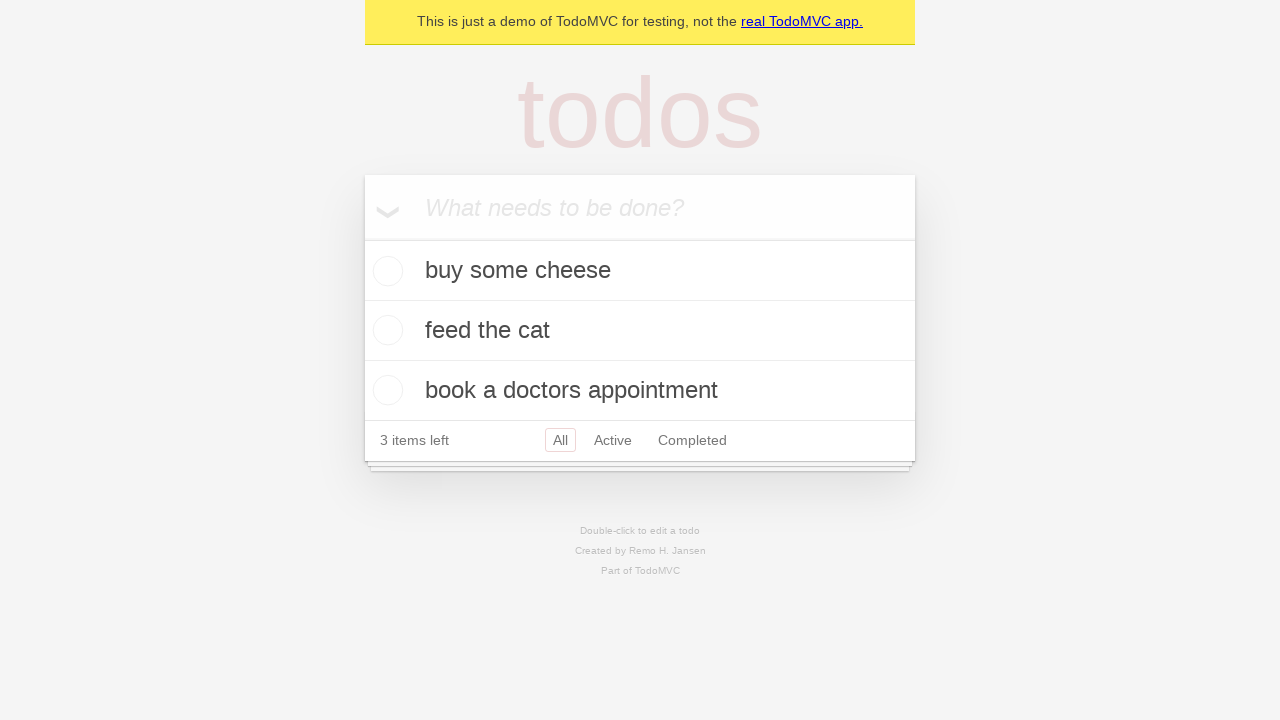

Waited for all 3 todos to be added to localStorage
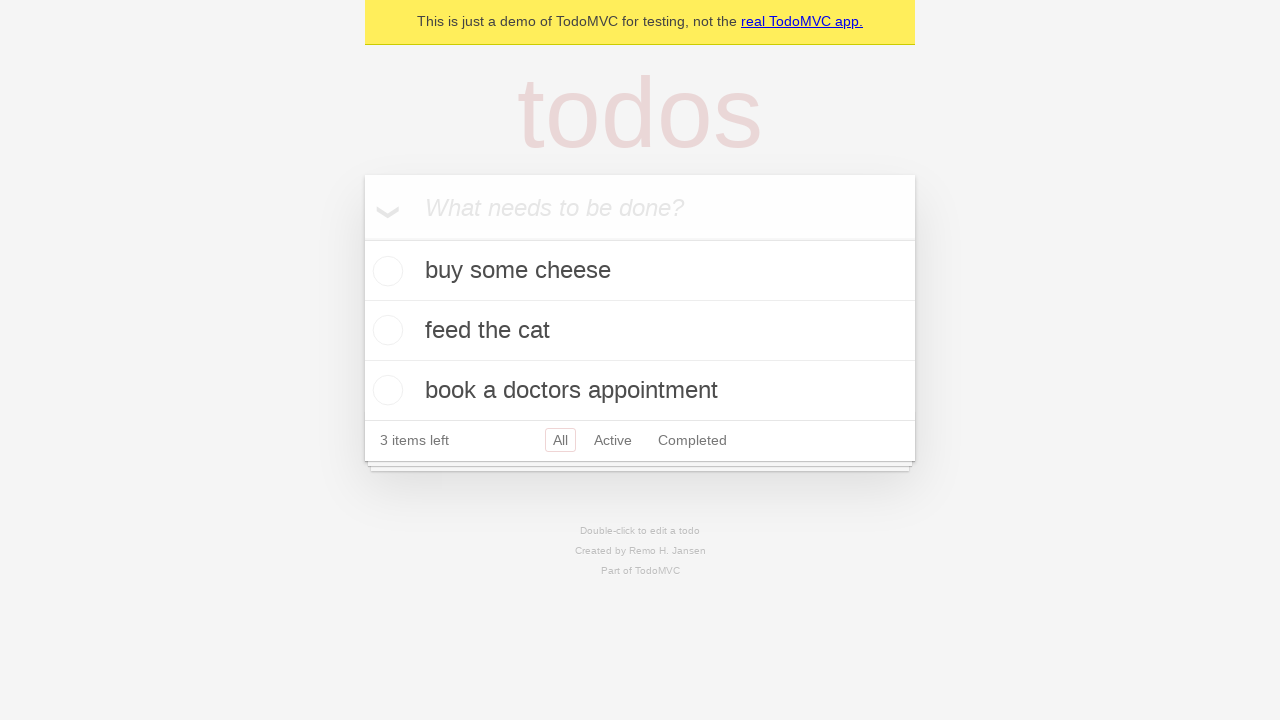

Checked the second todo item checkbox at (385, 330) on internal:testid=[data-testid="todo-item"s] >> nth=1 >> internal:role=checkbox
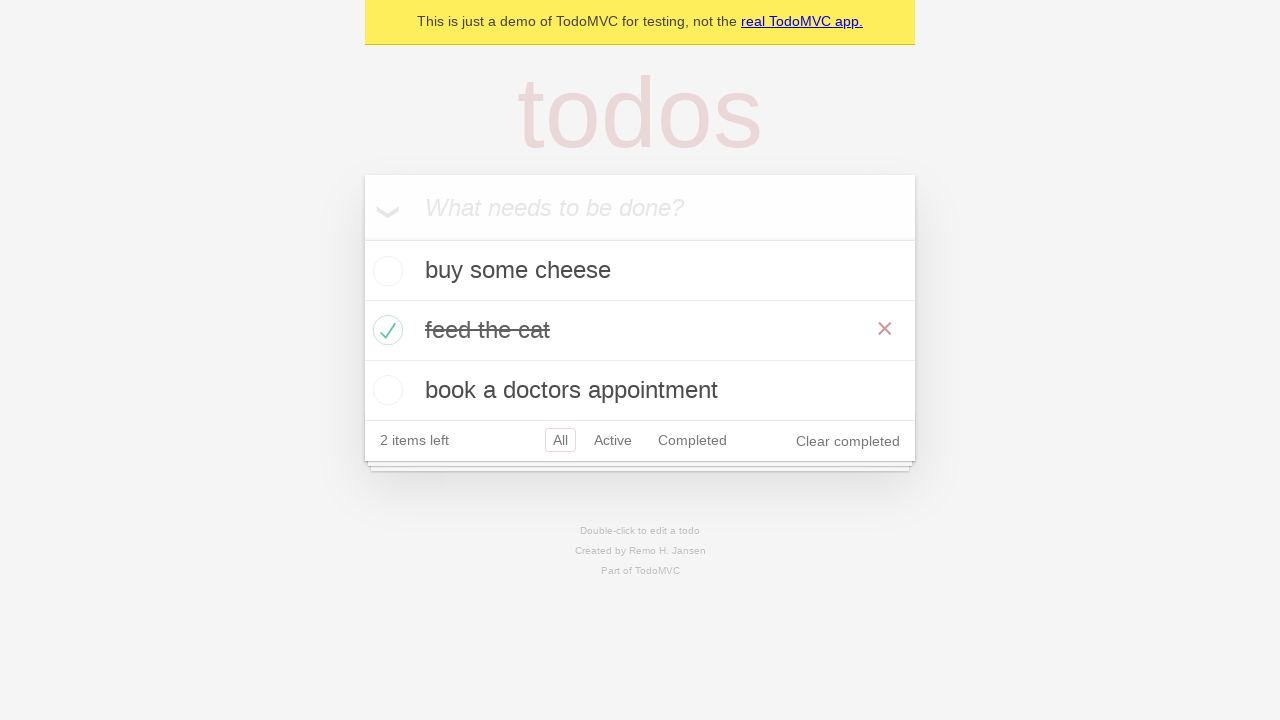

Clicked 'Clear completed' button at (848, 441) on internal:role=button[name="Clear completed"i]
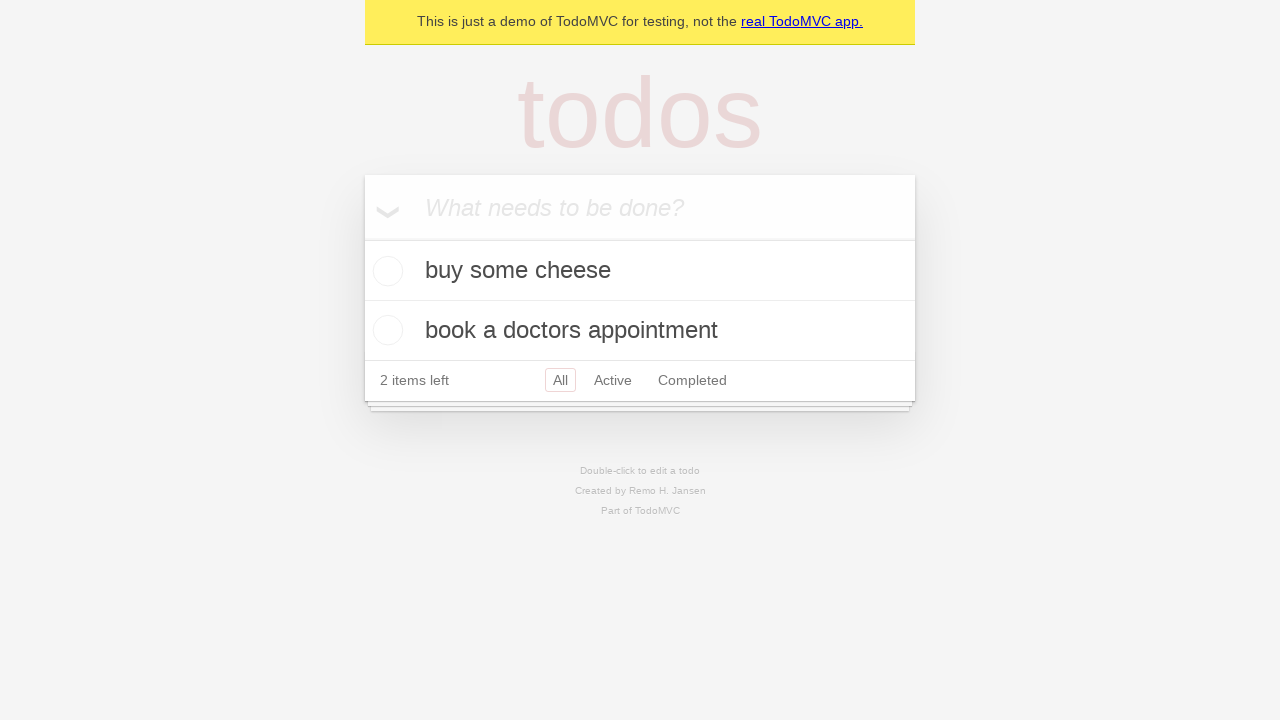

Waited for completed item to be removed from the list
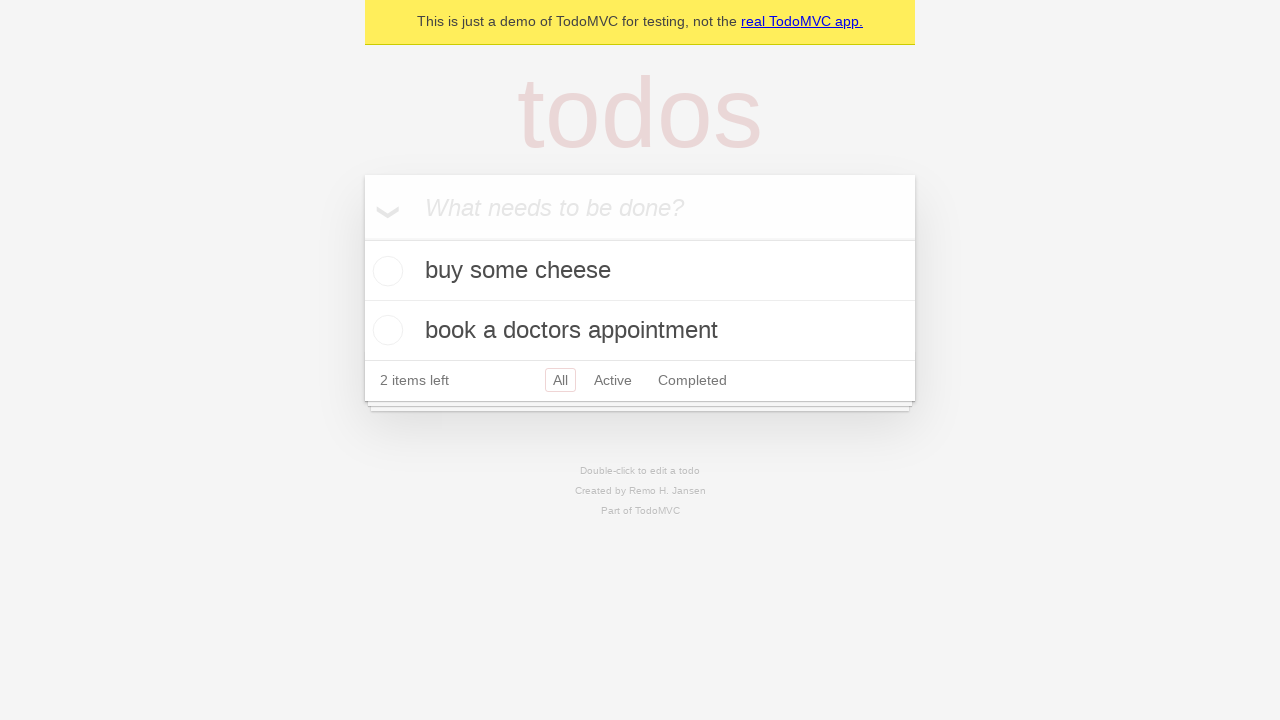

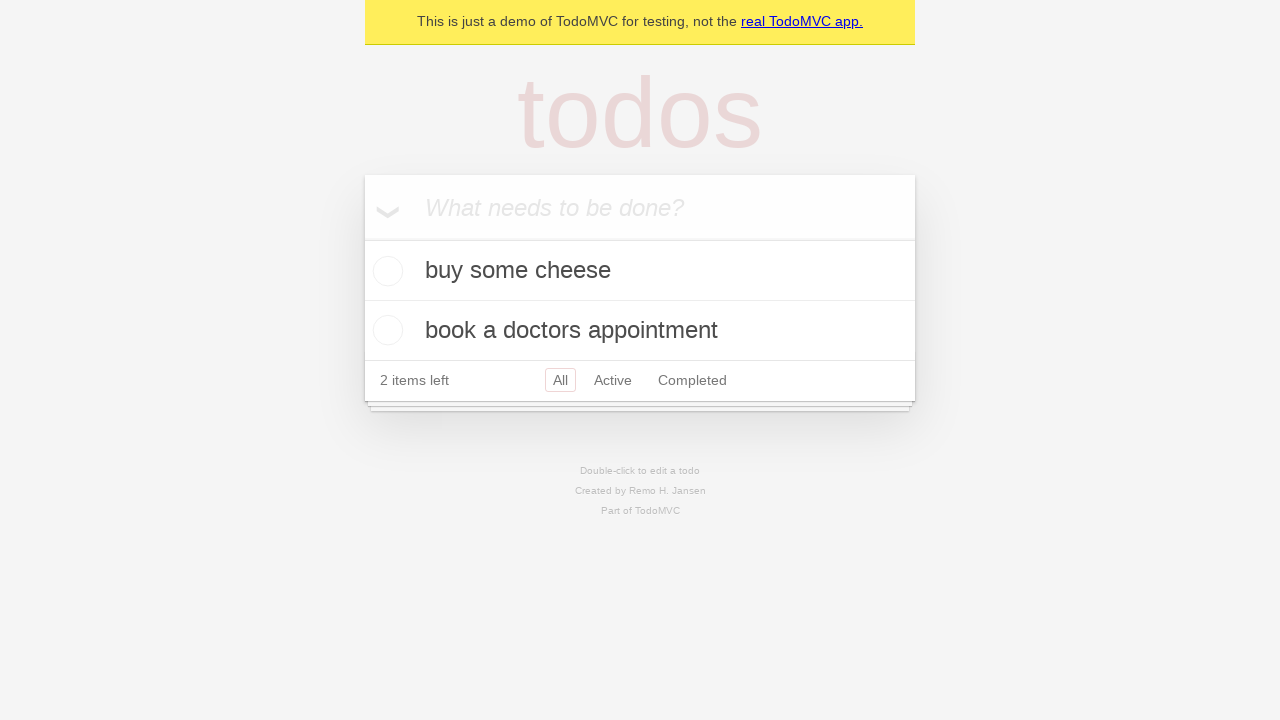